Tests mouse scroll functionality by scrolling down the page

Starting URL: https://play1.automationcamp.ir/mouse_events.html

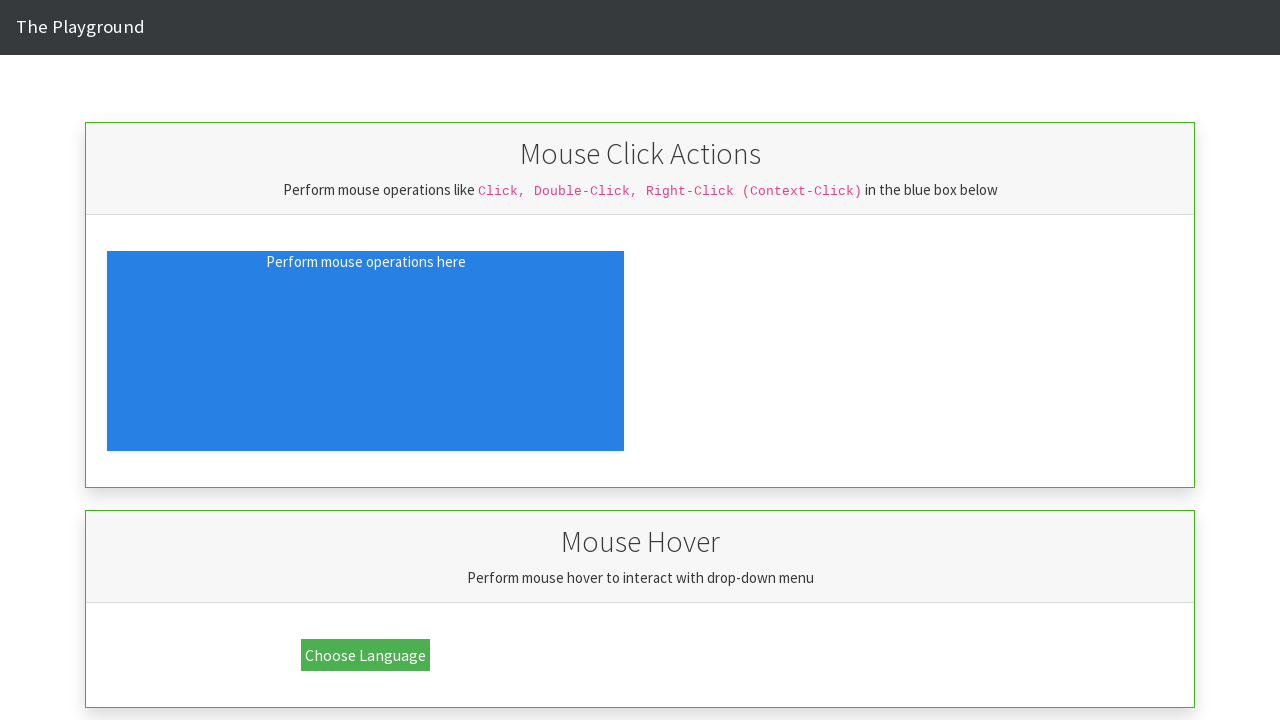

Scrolled down the page using mouse wheel
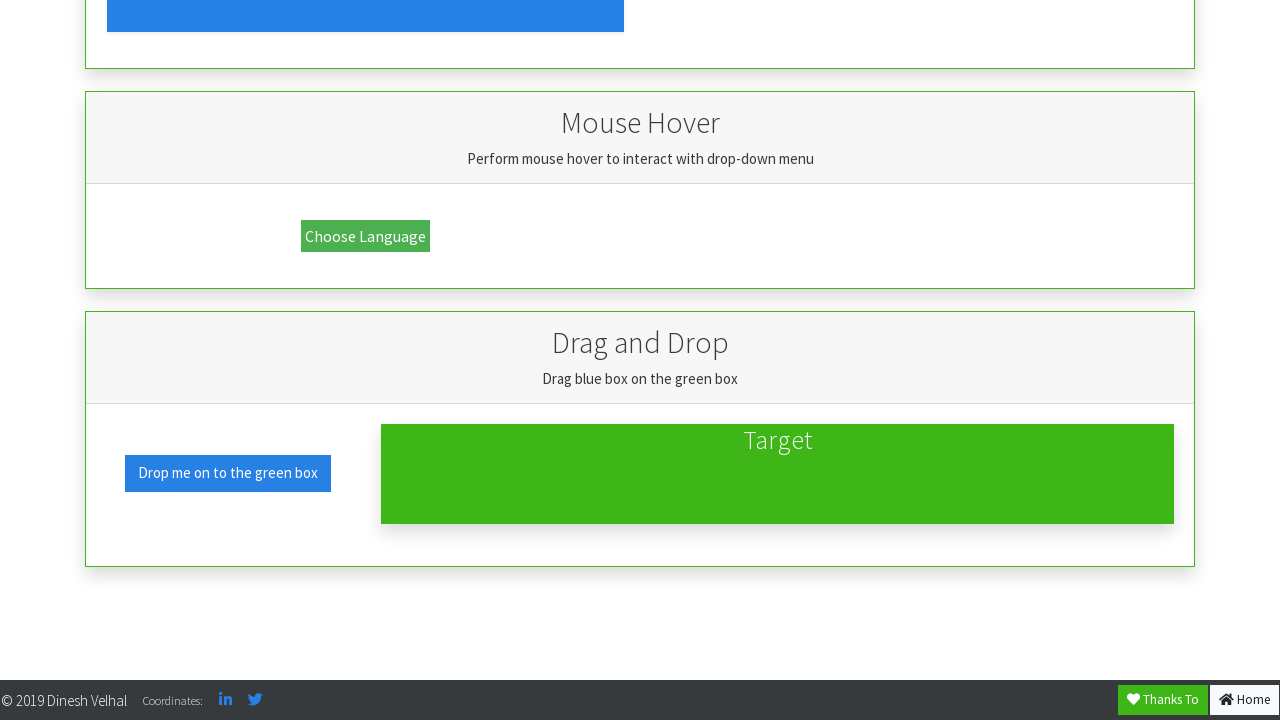

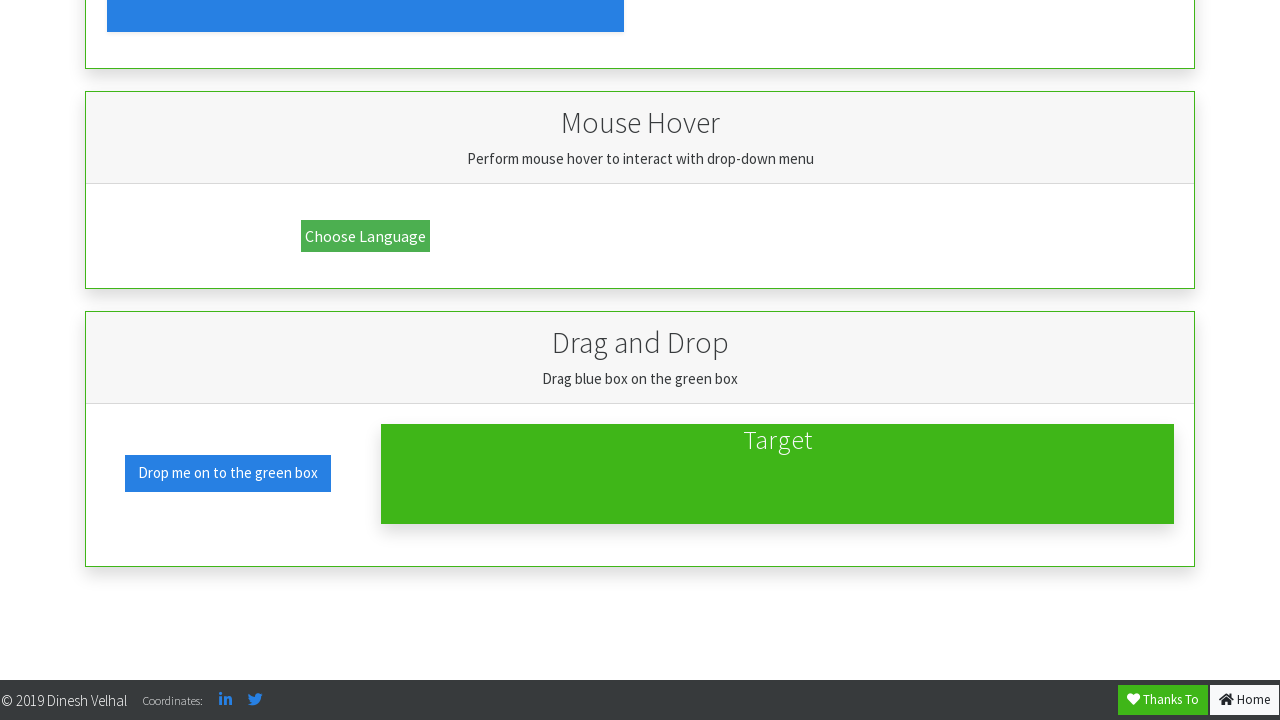